Tests right-click context menu functionality by performing a context click on an element, selecting an option from the menu, and handling the resulting alert

Starting URL: http://swisnl.github.io/jQuery-contextMenu/demo.html

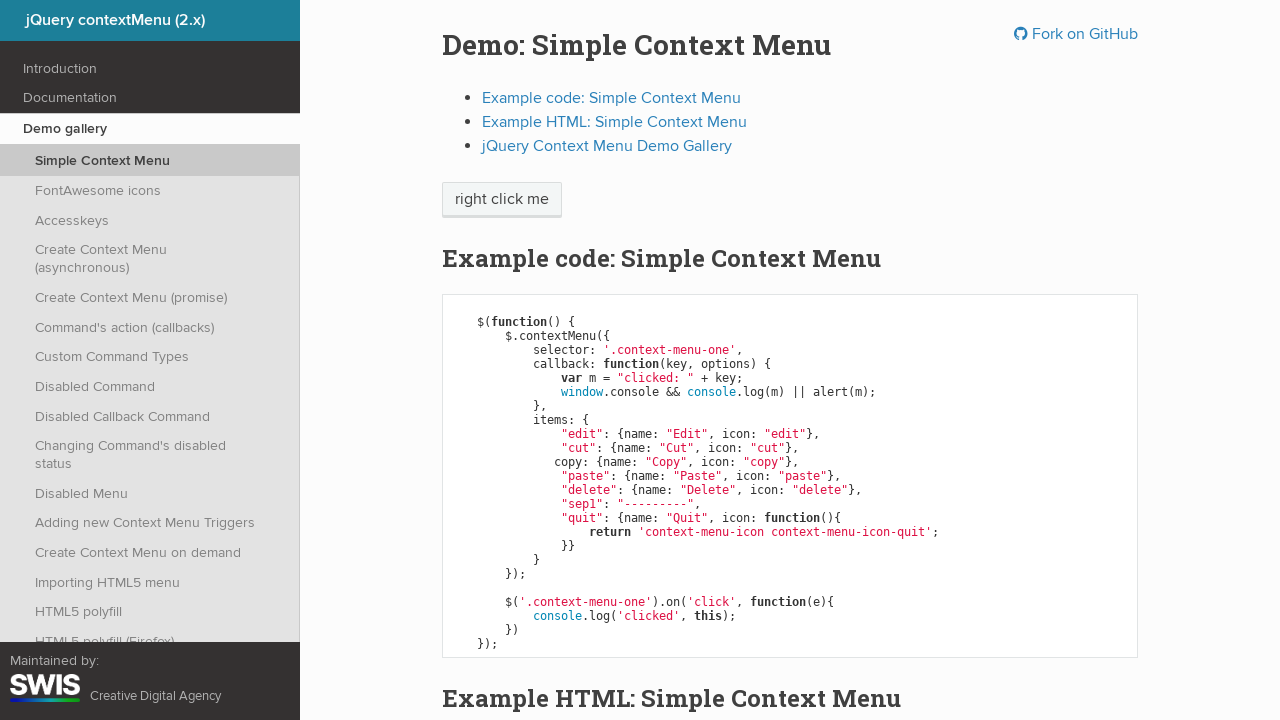

Scrolled context menu element into view
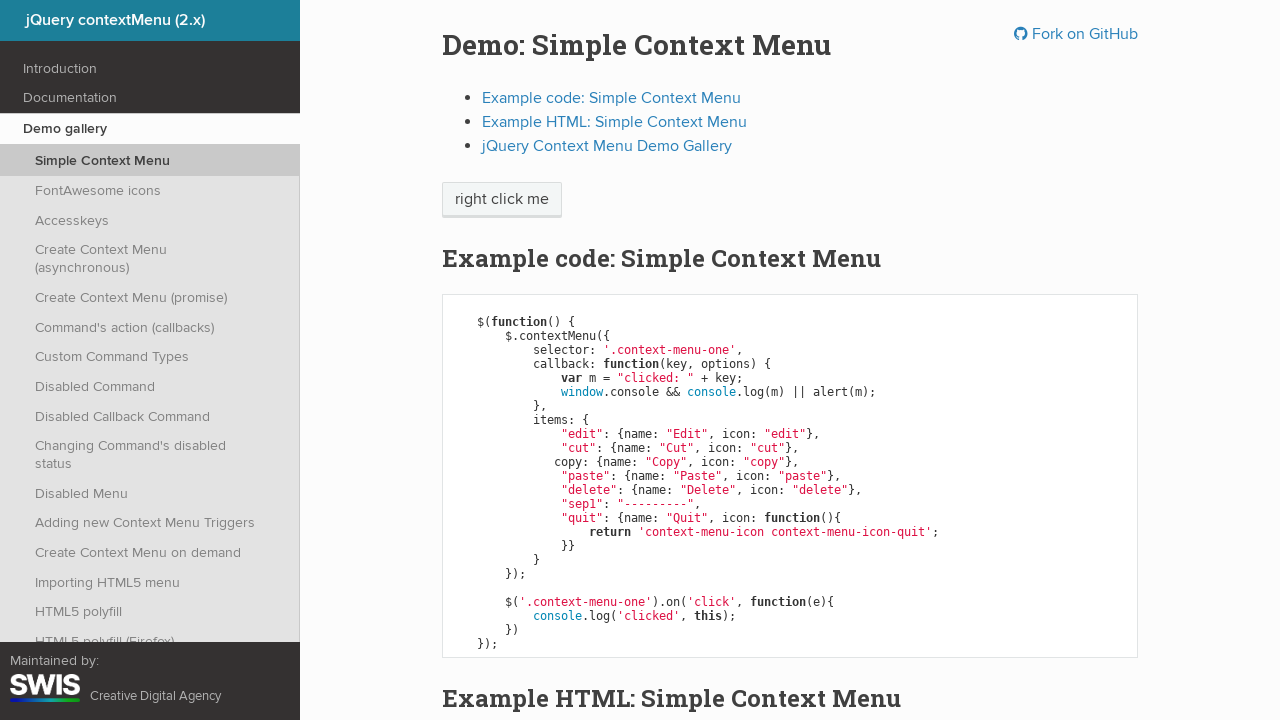

Performed right-click on 'right click me' element to open context menu at (502, 200) on xpath=//span[text()='right click me']
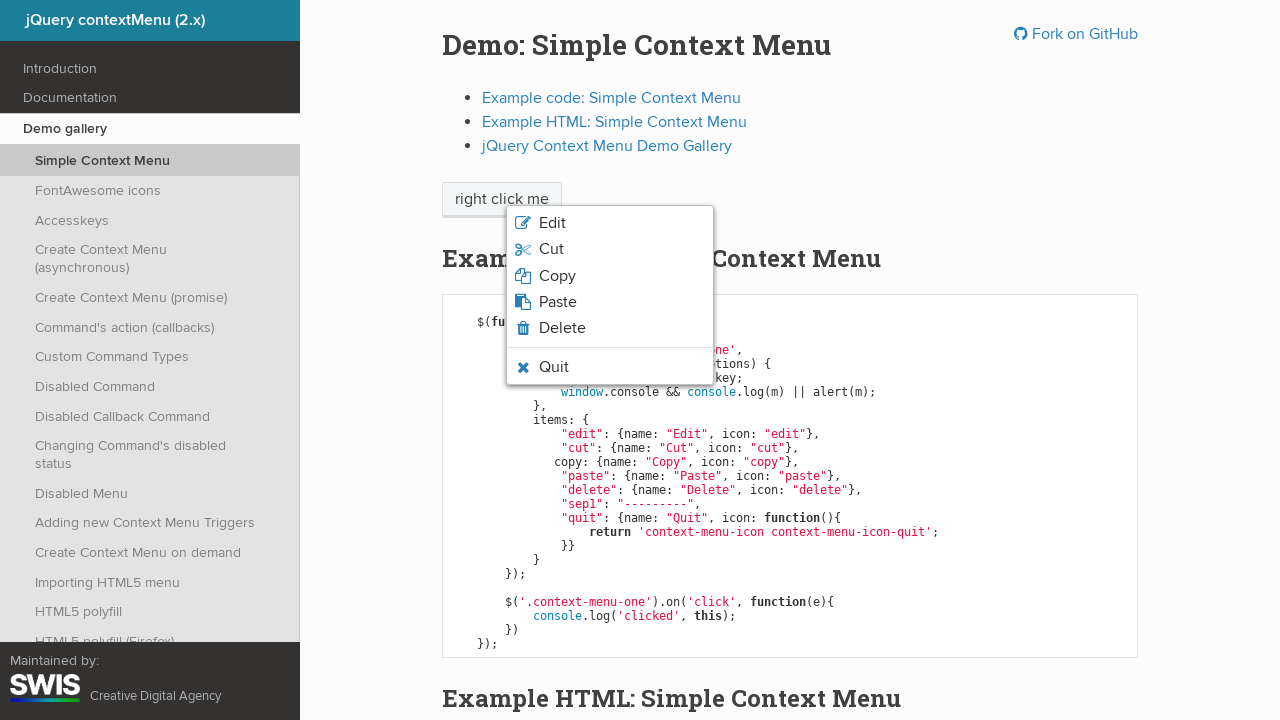

Clicked 'Edit' option from context menu at (552, 223) on xpath=//span[text()='Edit']
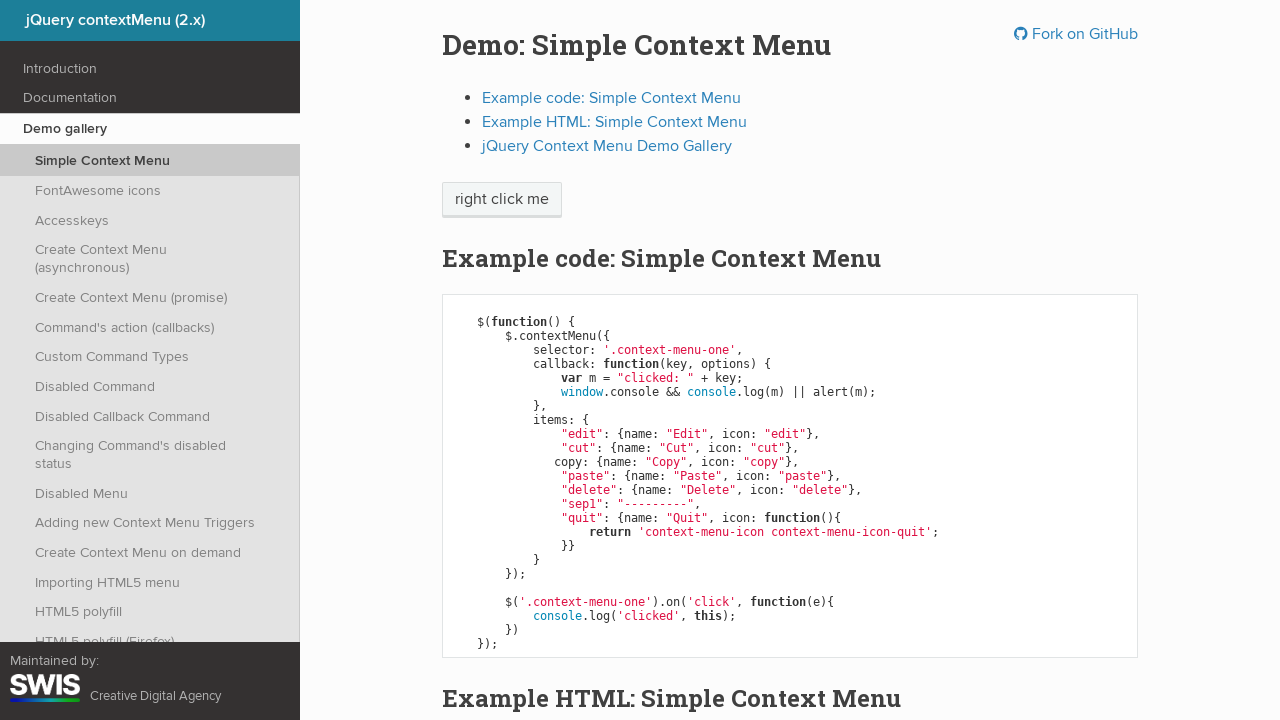

Set up alert dialog handler to accept dialogs
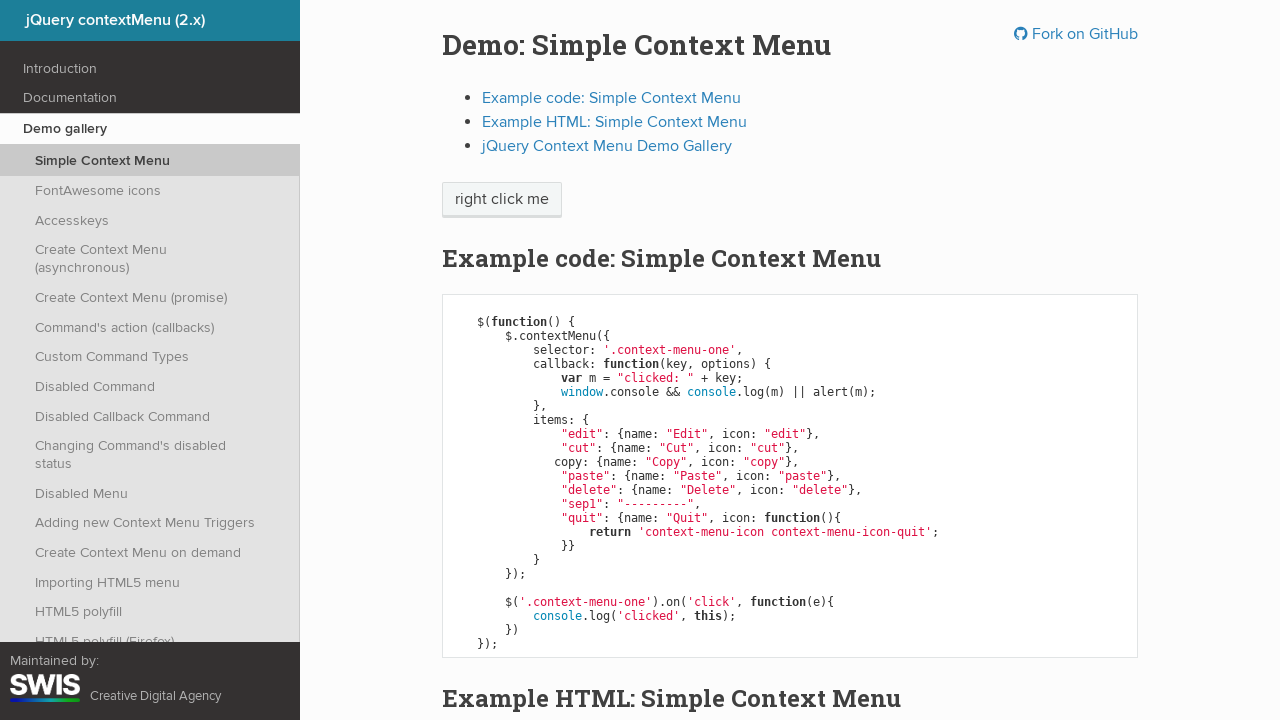

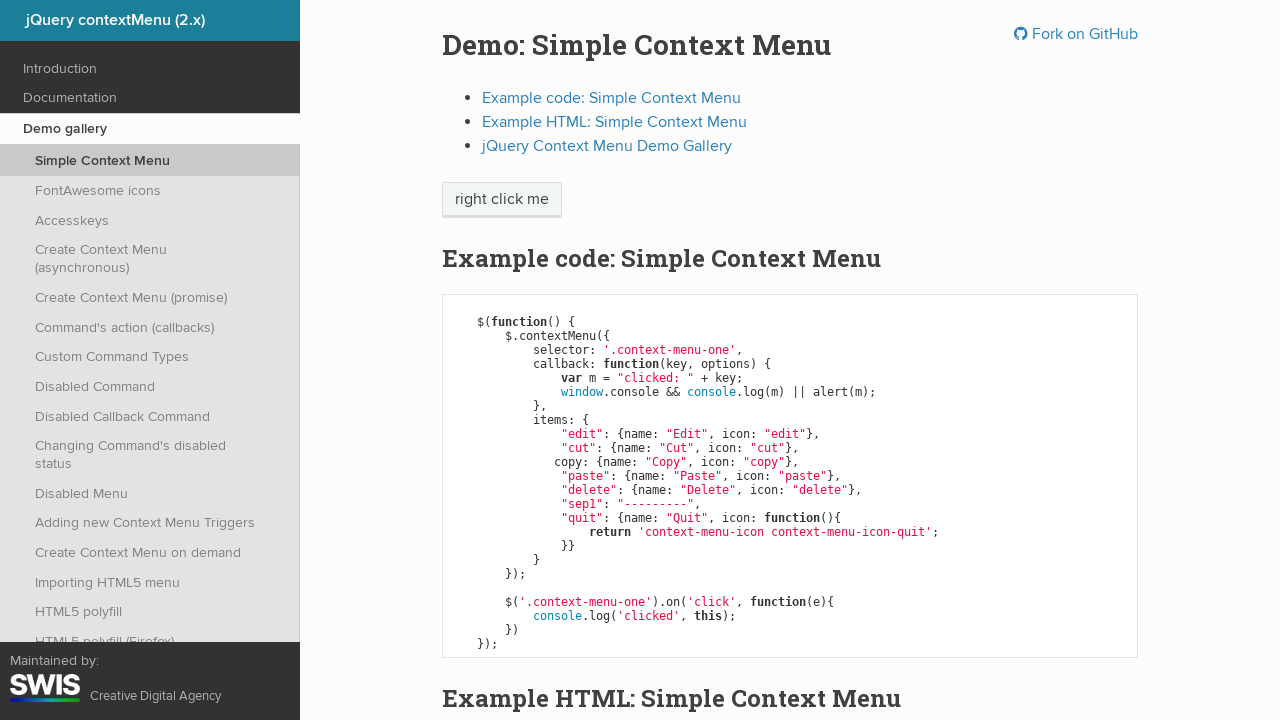